Tests keyboard input events by pressing the 'S' key, then performing CTRL+A (select all) and CTRL+C (copy) keyboard shortcuts on an input events demo page.

Starting URL: https://v1.training-support.net/selenium/input-events

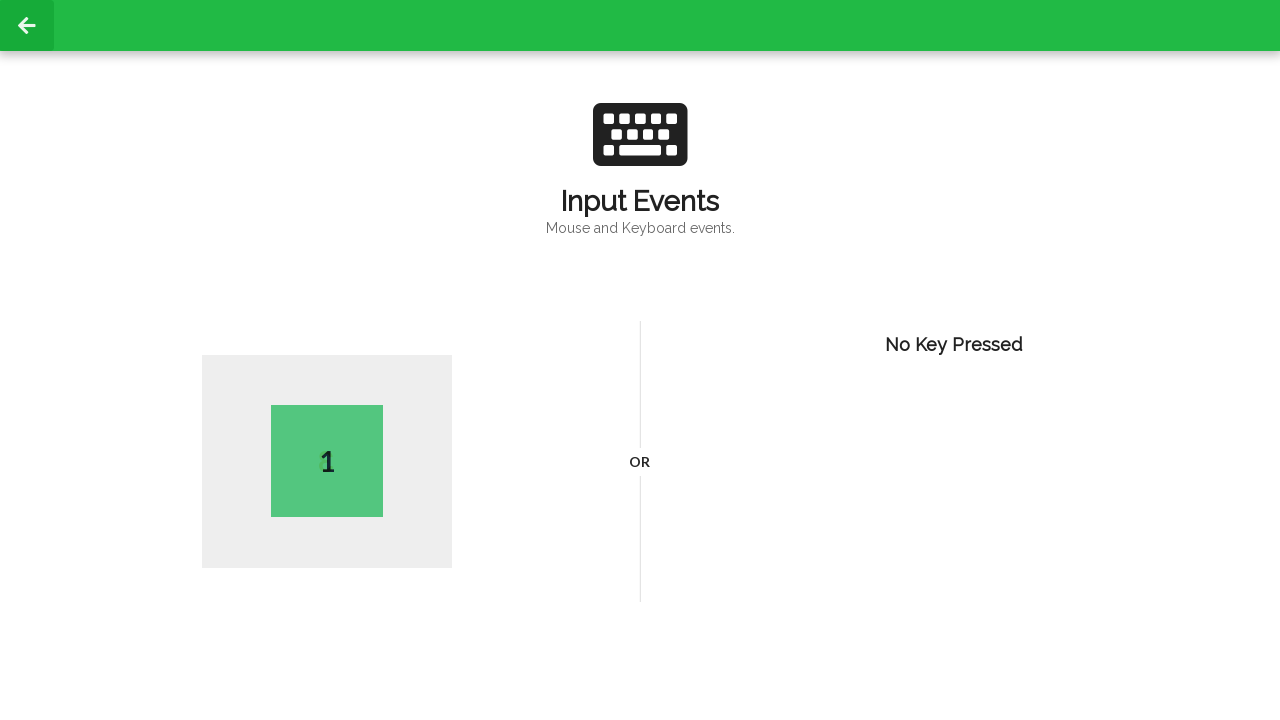

Pressed the 'S' key
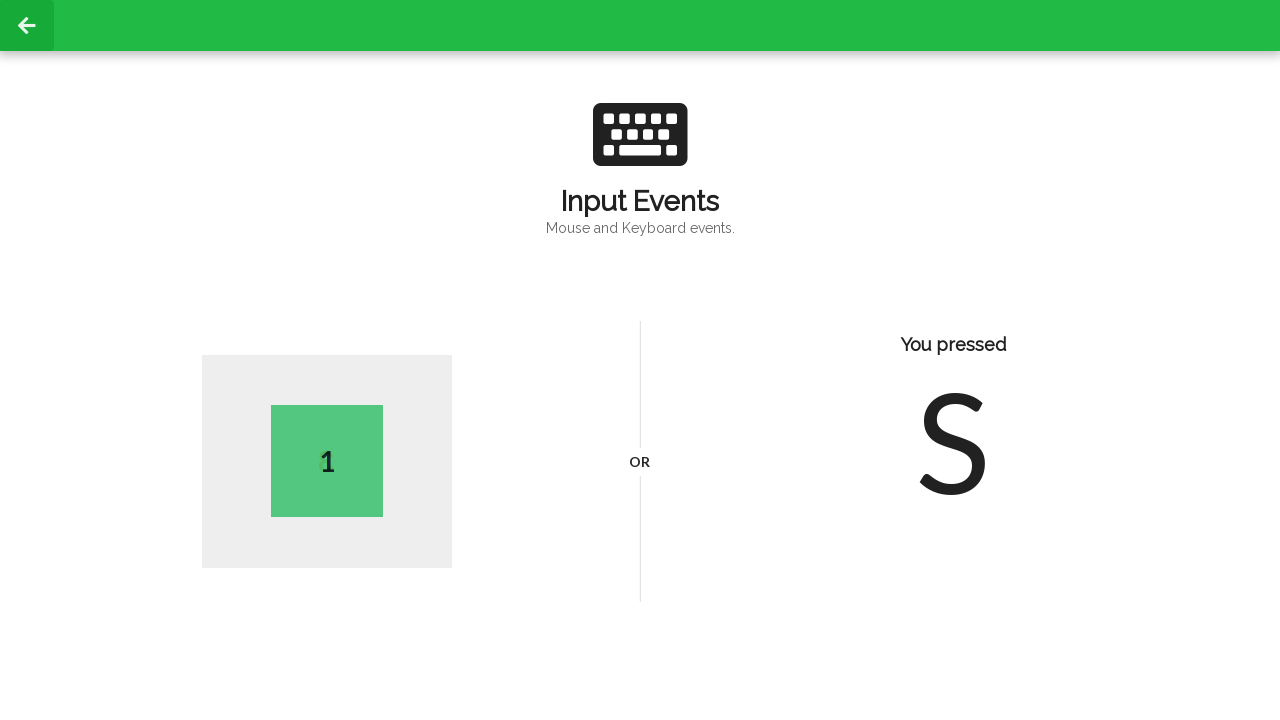

Pressed CTRL+A to select all text
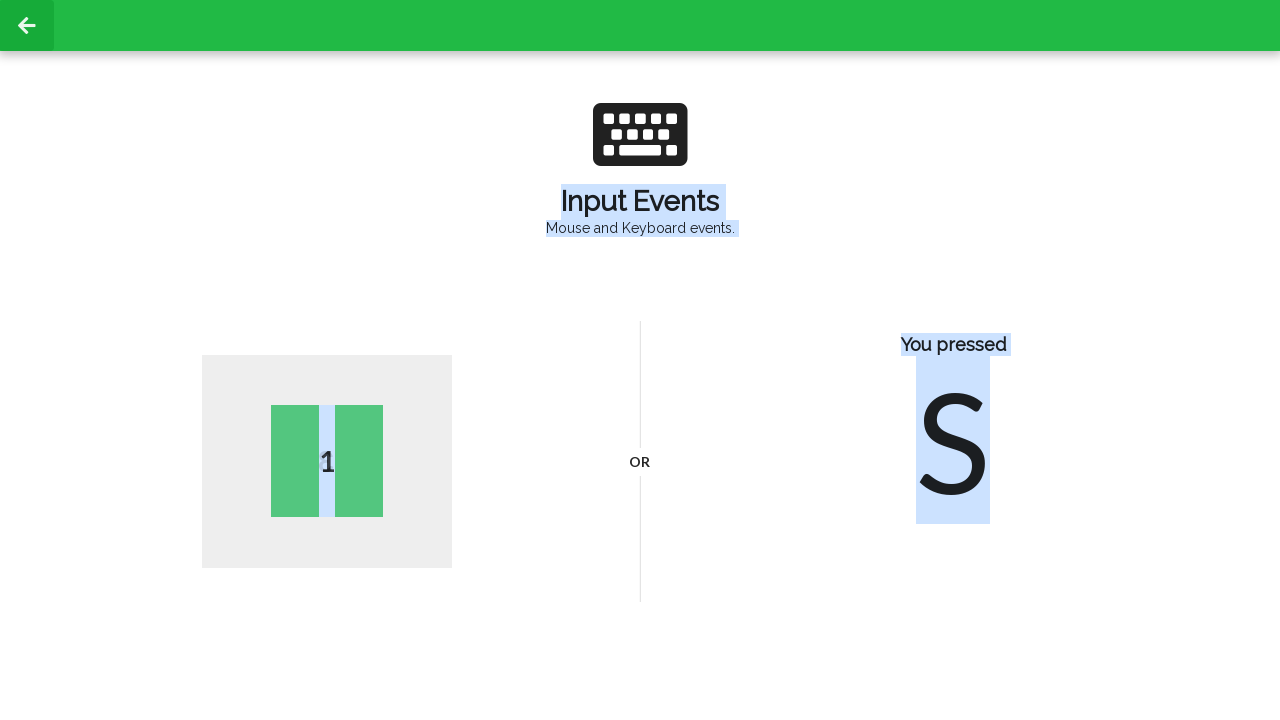

Pressed CTRL+C to copy selected text
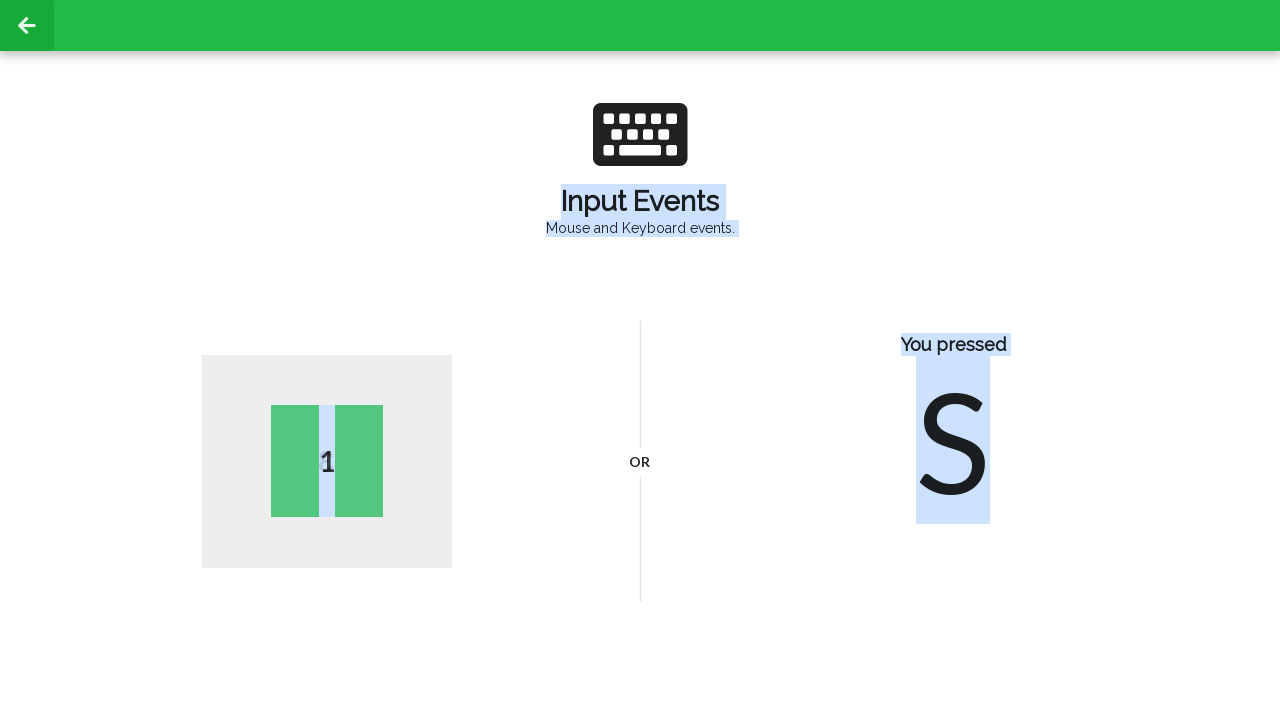

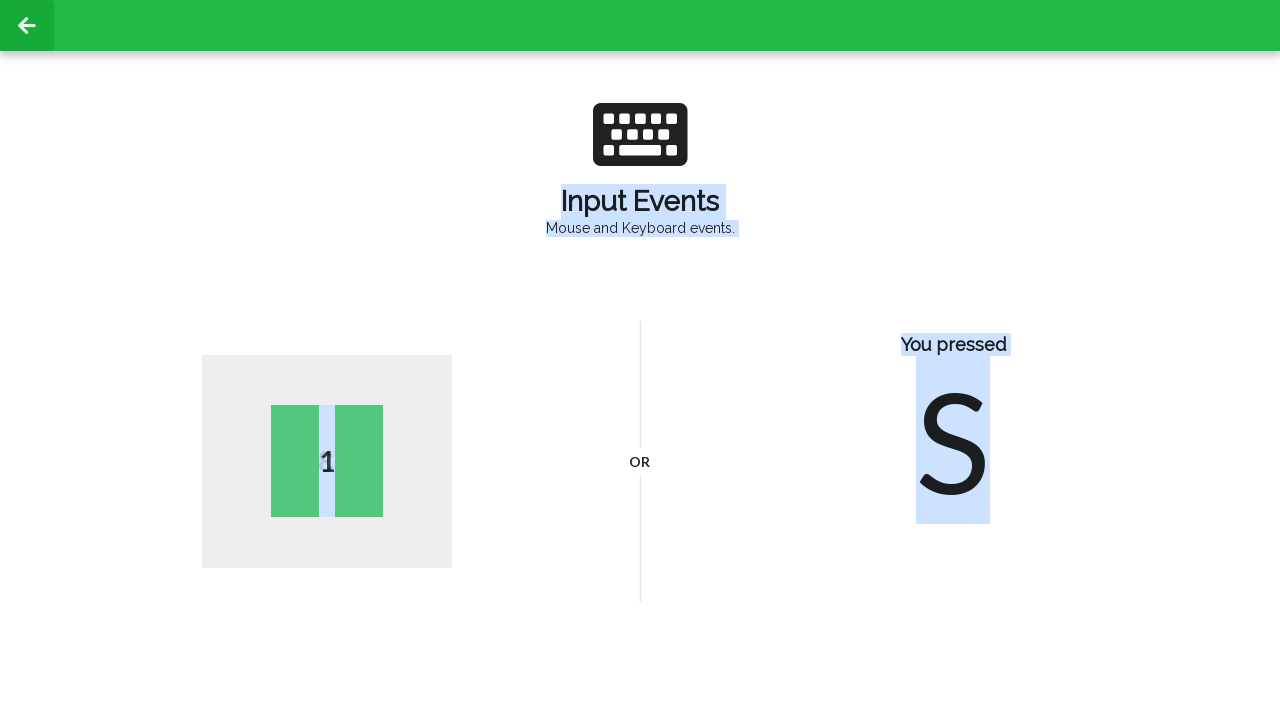